Navigates to a registration form and selects the Male radio button option after verifying it is enabled

Starting URL: https://demo.automationtesting.in/Register.html

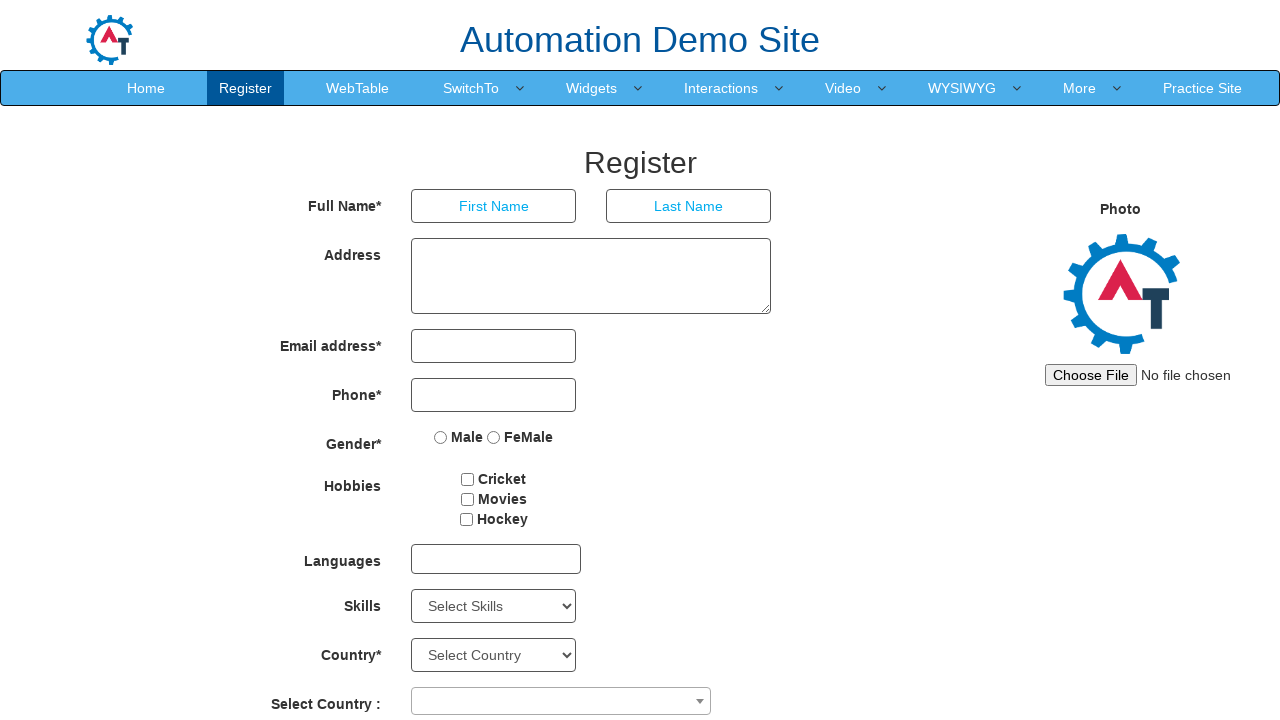

Navigated to registration form at https://demo.automationtesting.in/Register.html
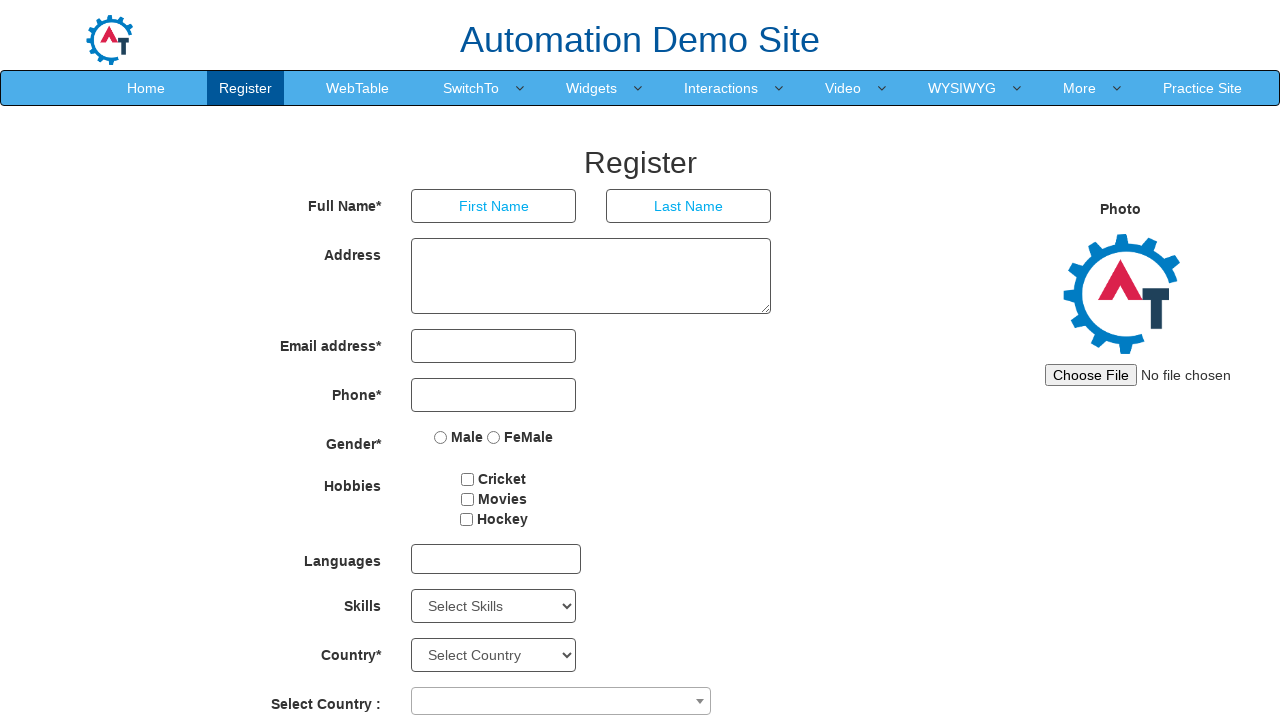

Located Male radio button element
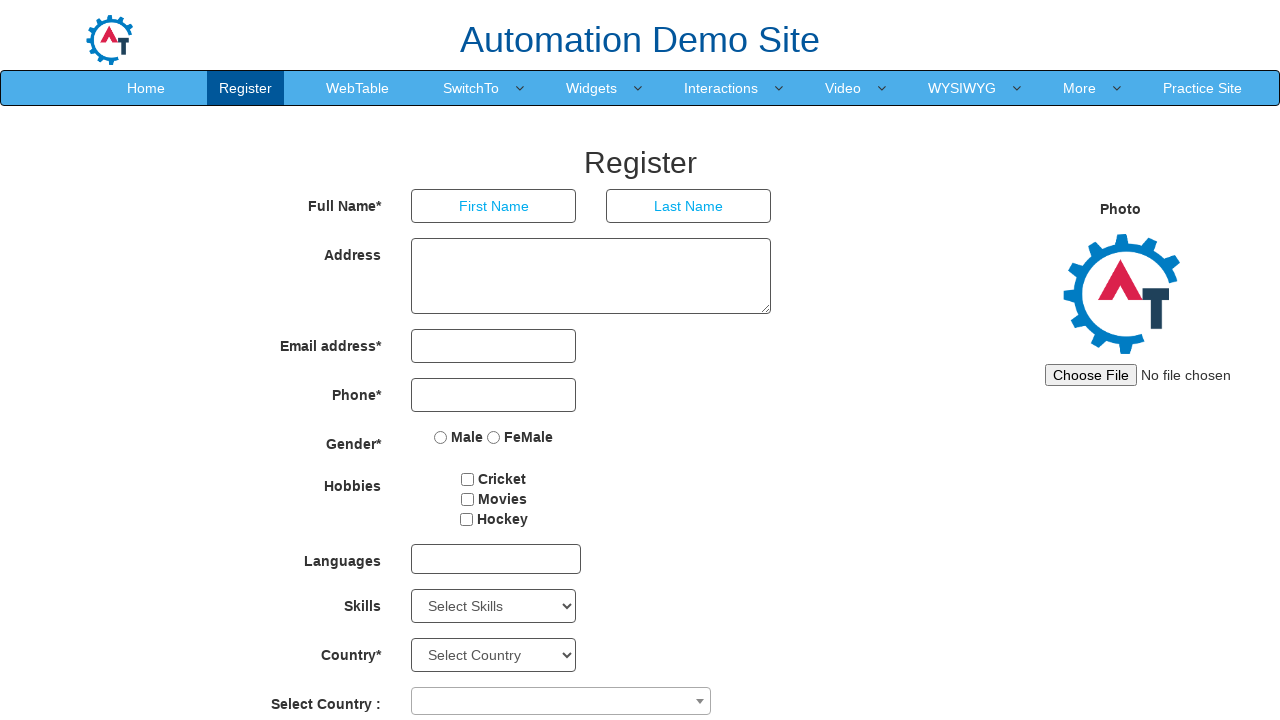

Verified Male radio button is enabled
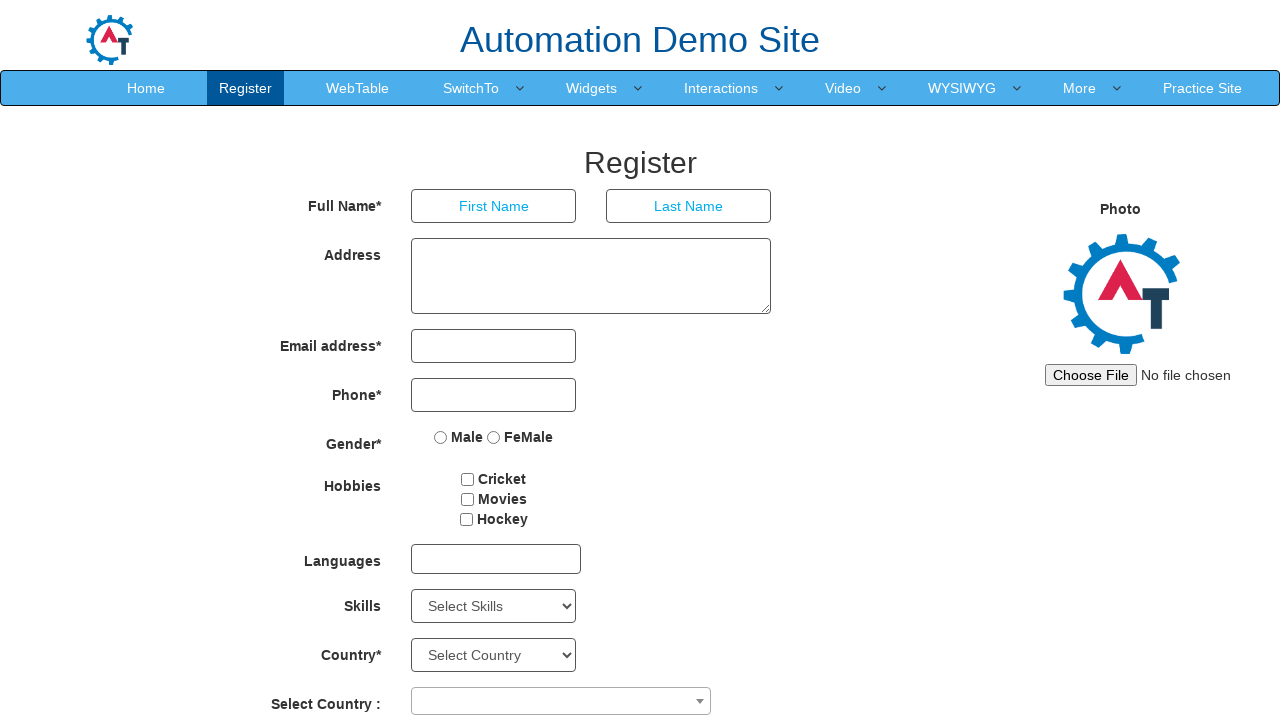

Clicked Male radio button to select it at (441, 437) on xpath=//input[@value='Male']
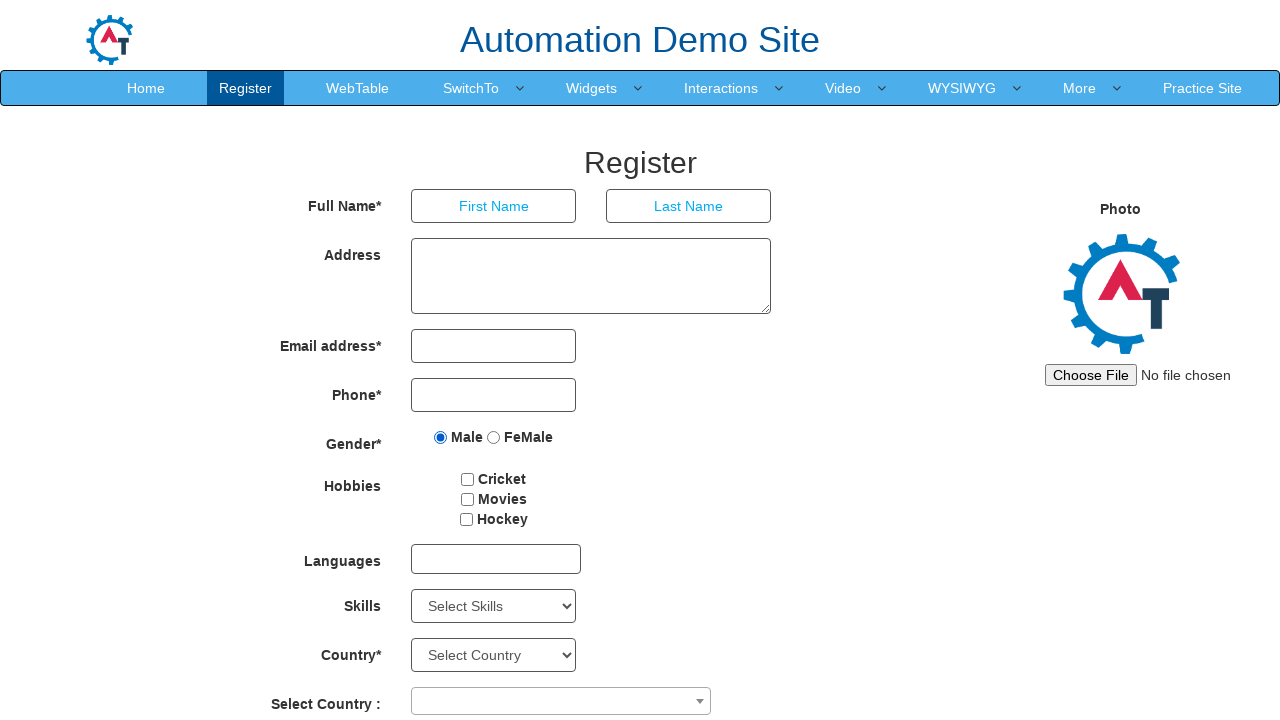

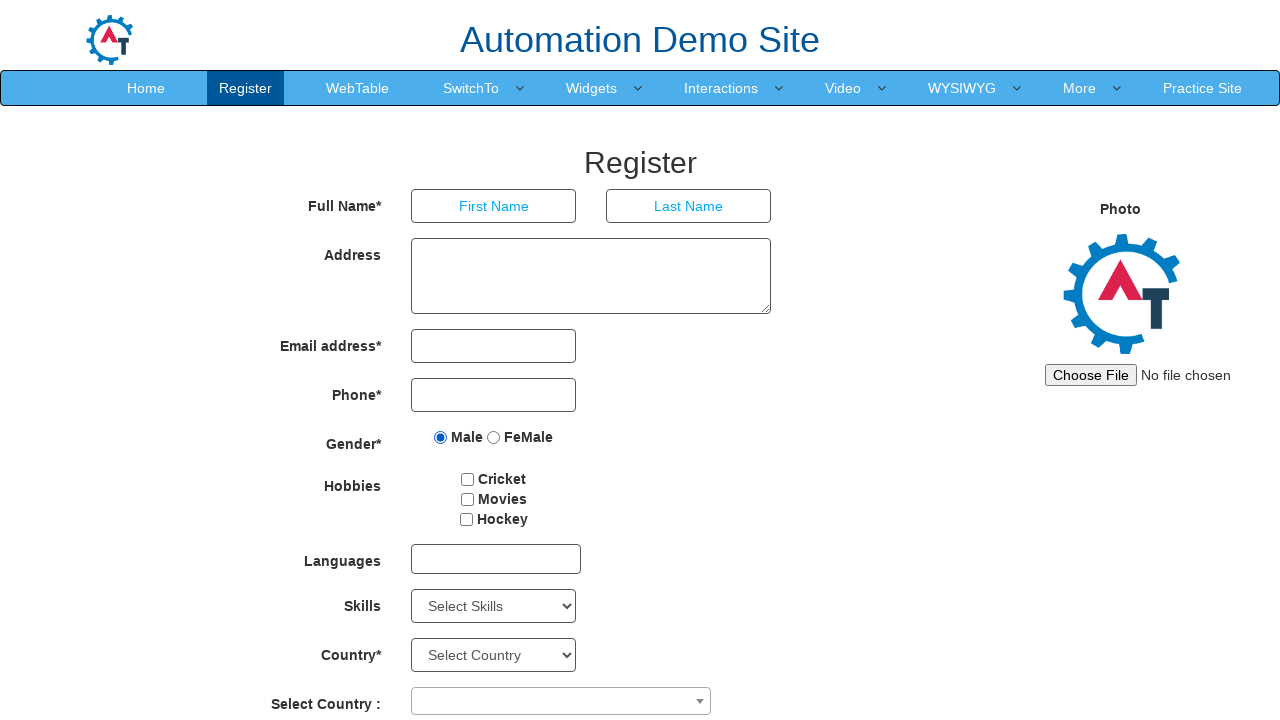